Tests drag and drop functionality by dragging element A to container B, verifying the swap, then dragging it back to verify elements return to original positions.

Starting URL: https://the-internet.herokuapp.com/drag_and_drop

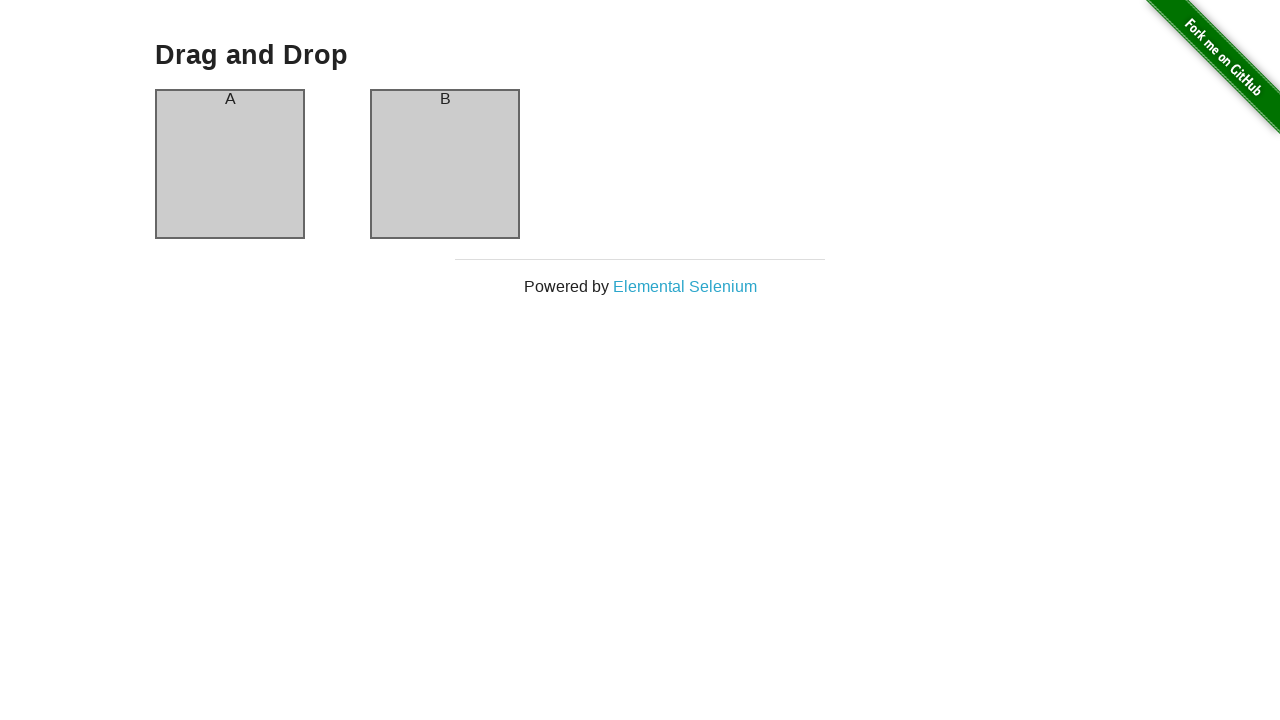

Drag and drop page loaded successfully
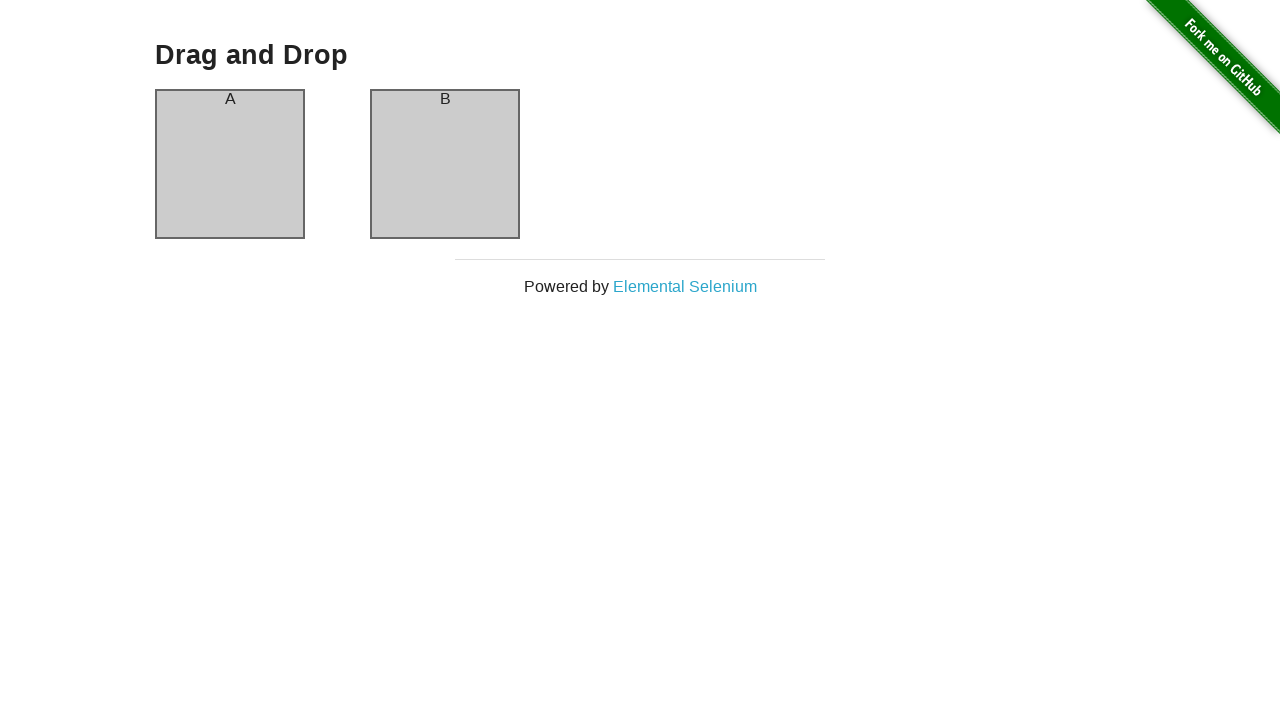

Verified element A is in column A
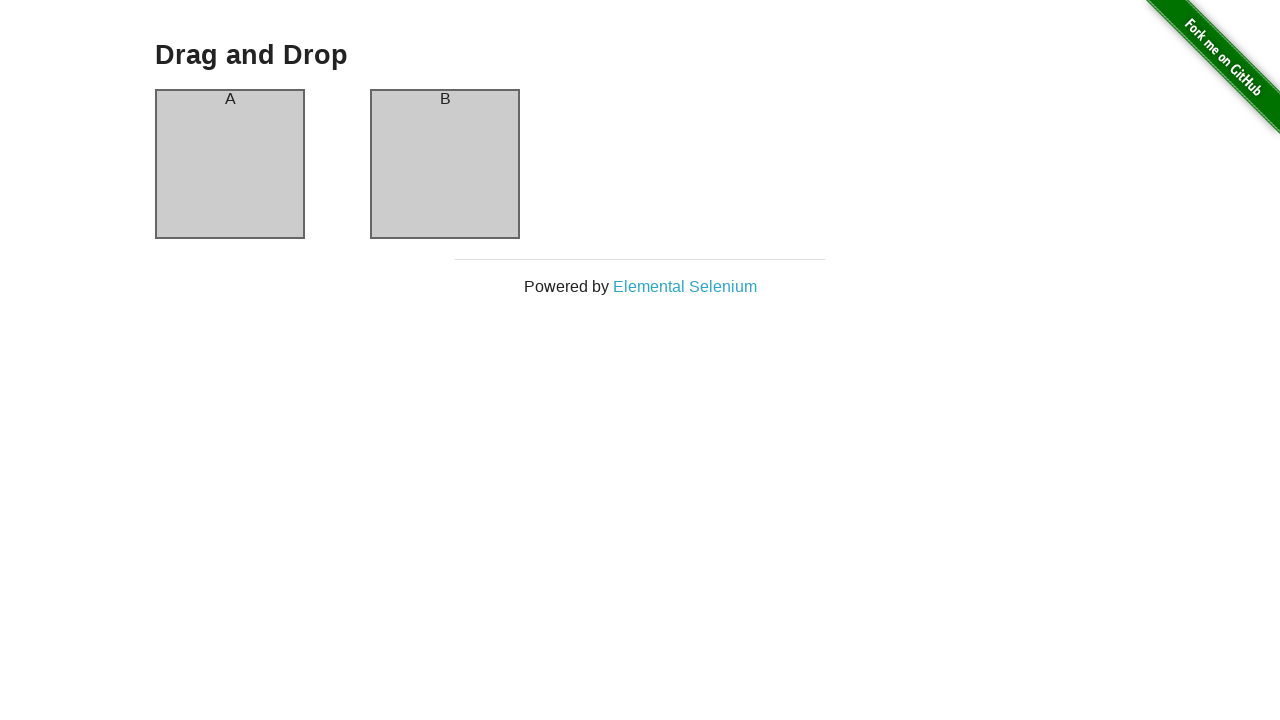

Verified element B is in column B
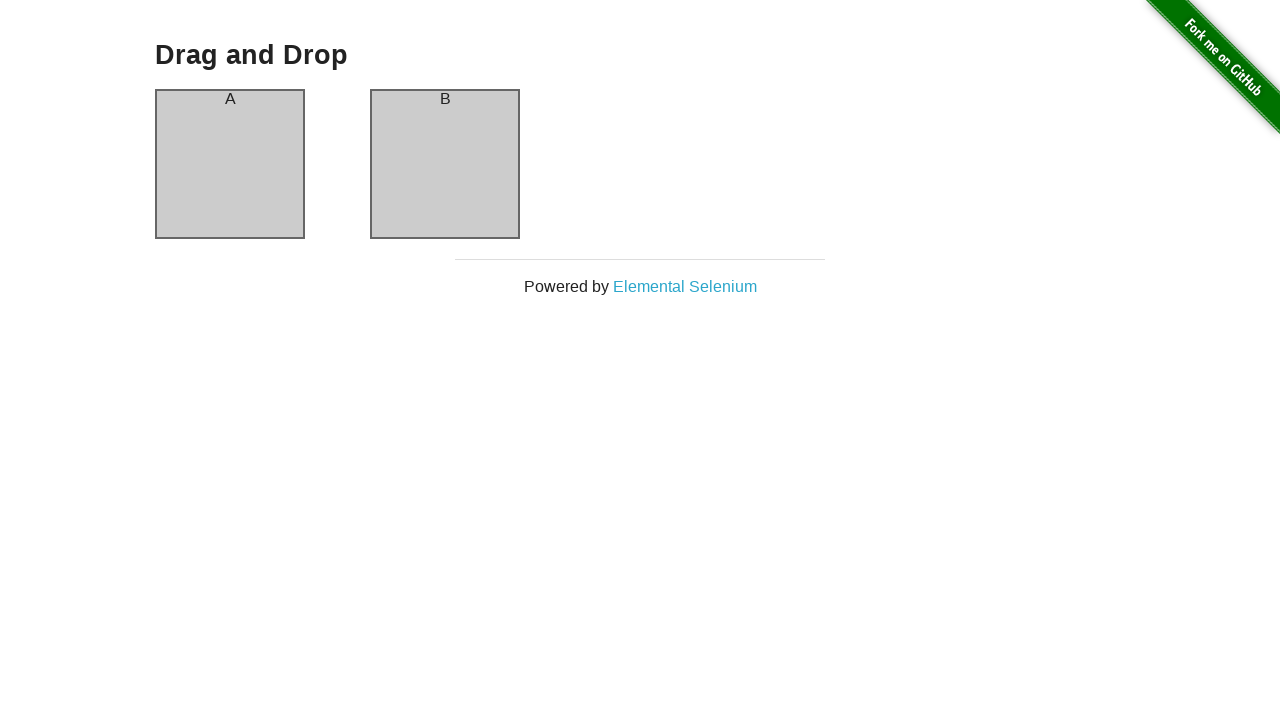

Dragged element A from column A to column B
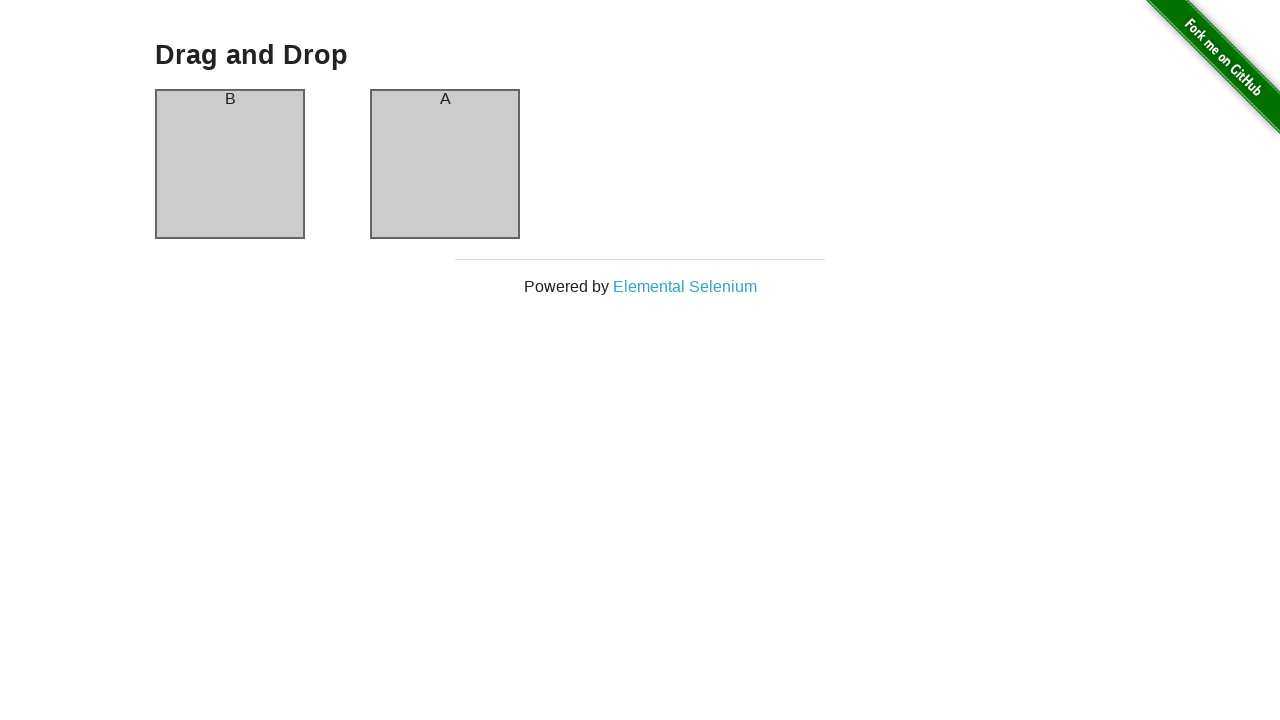

Waited for DOM to update after first drag
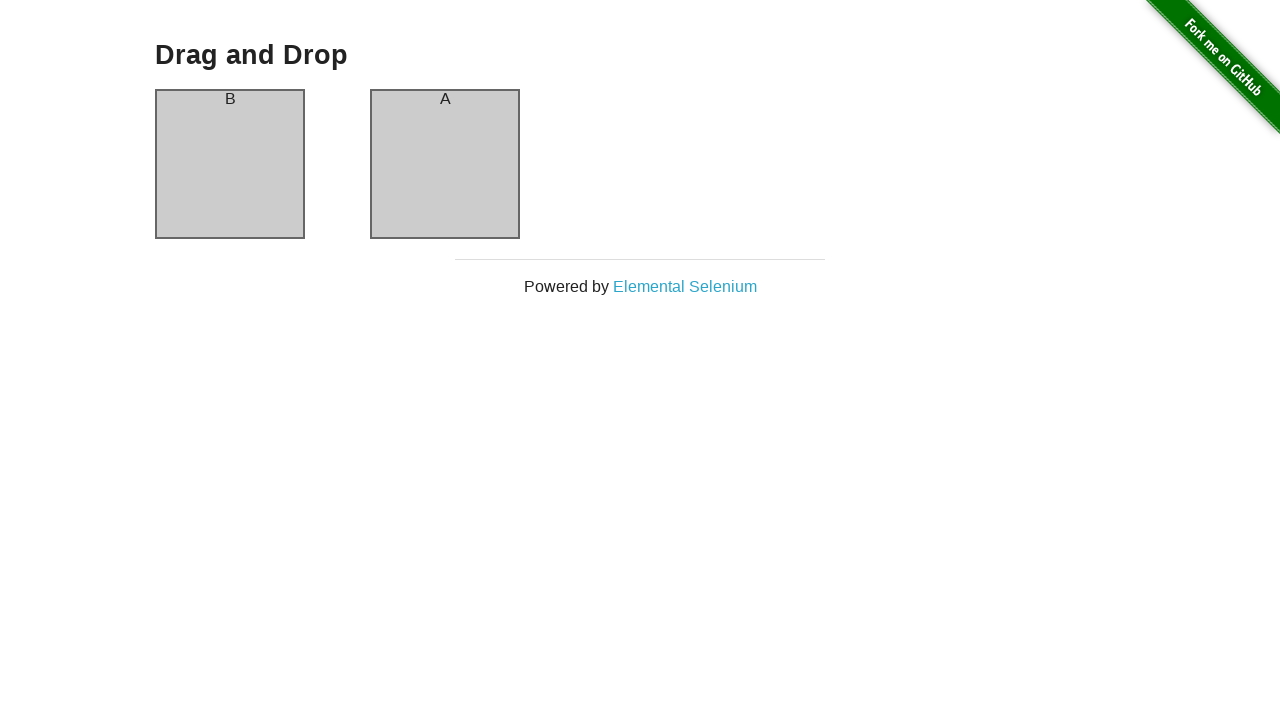

Verified element B is now in column A after drag
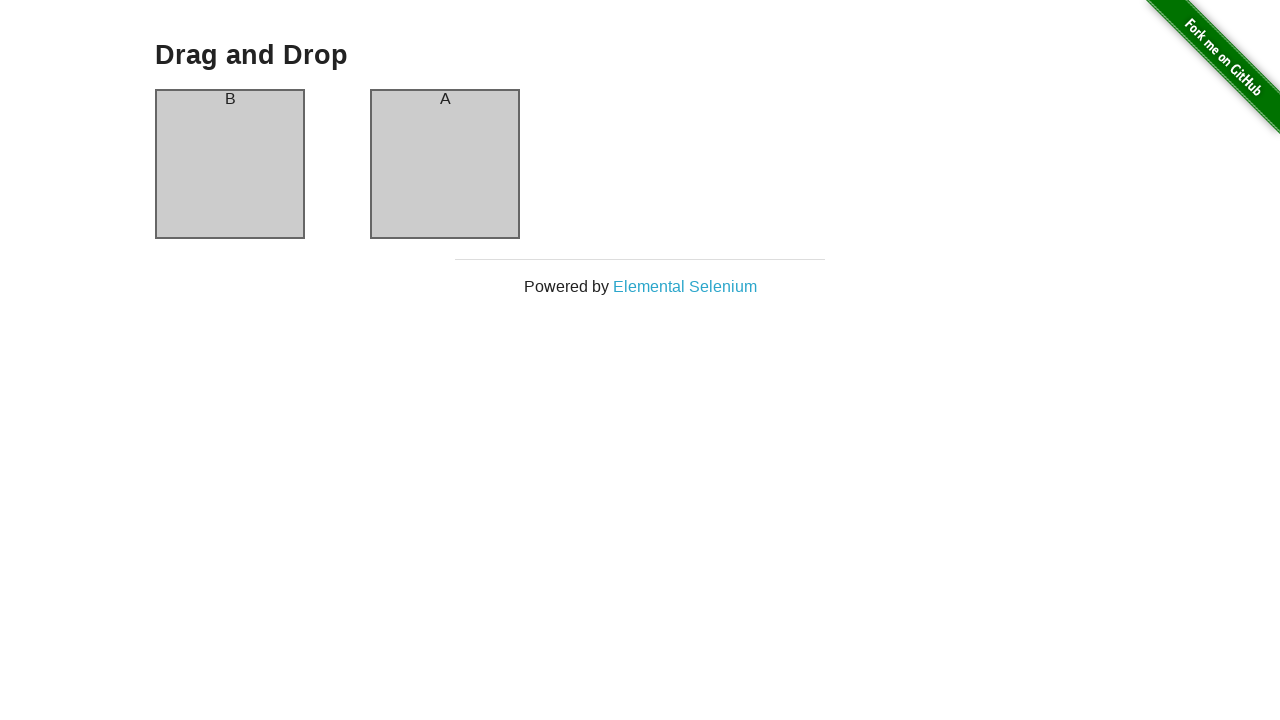

Verified element A is now in column B after drag - swap confirmed
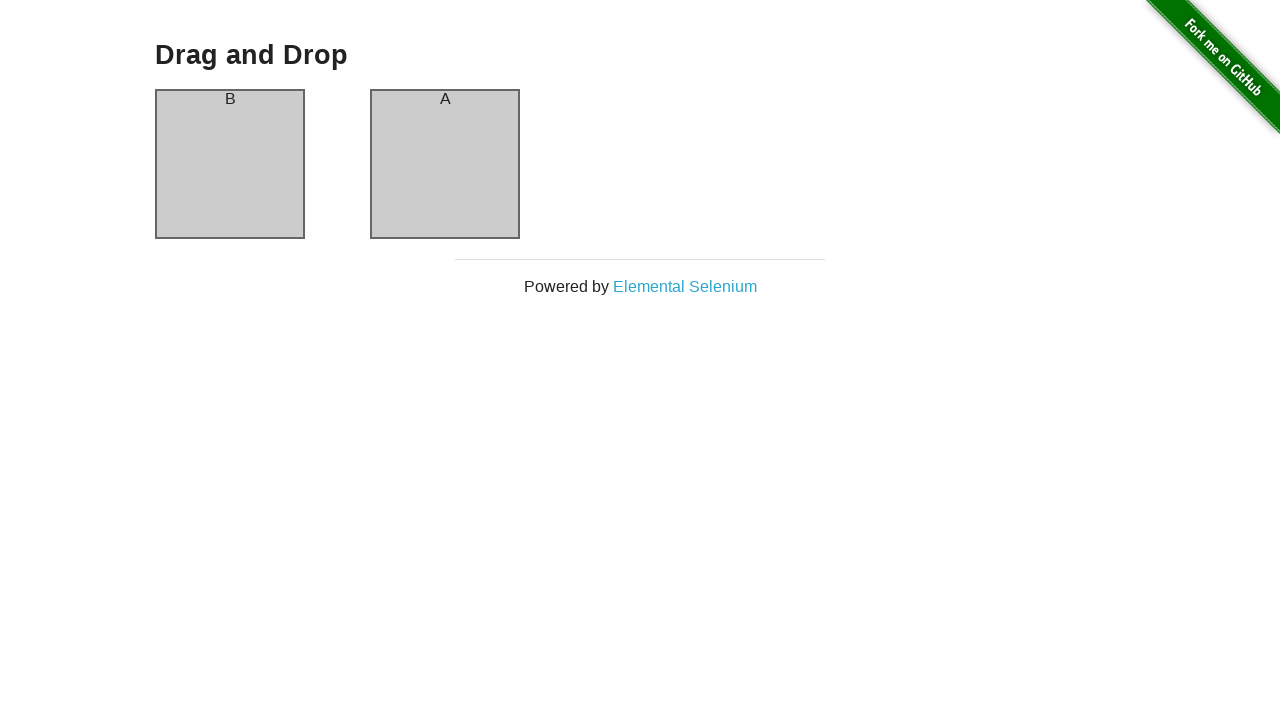

Dragged element A back from column B to column A
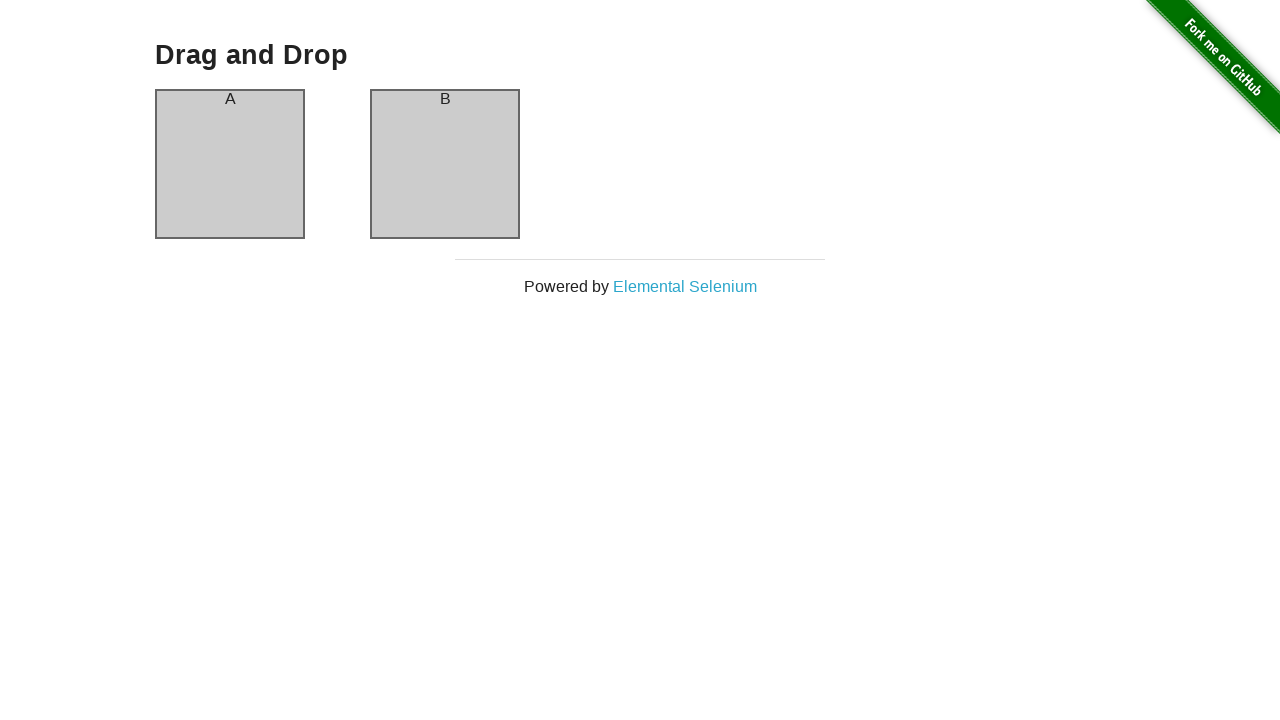

Waited for DOM to update after second drag
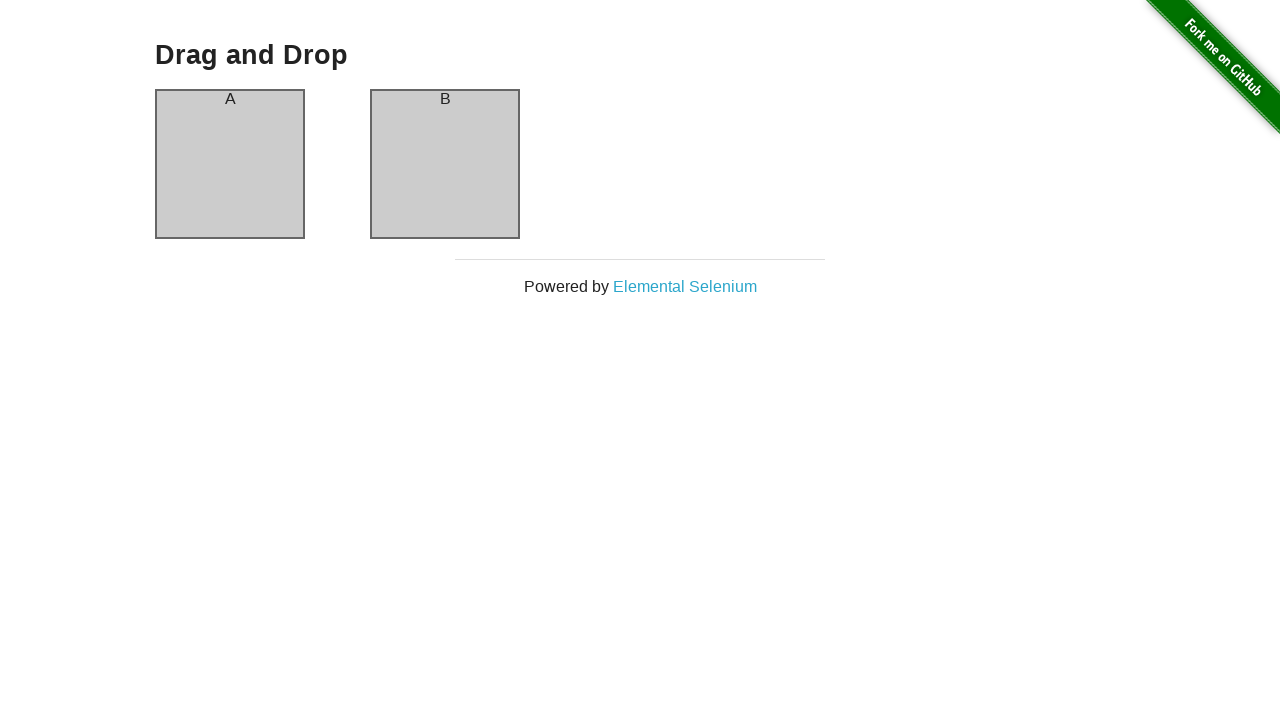

Verified element A is back in column A
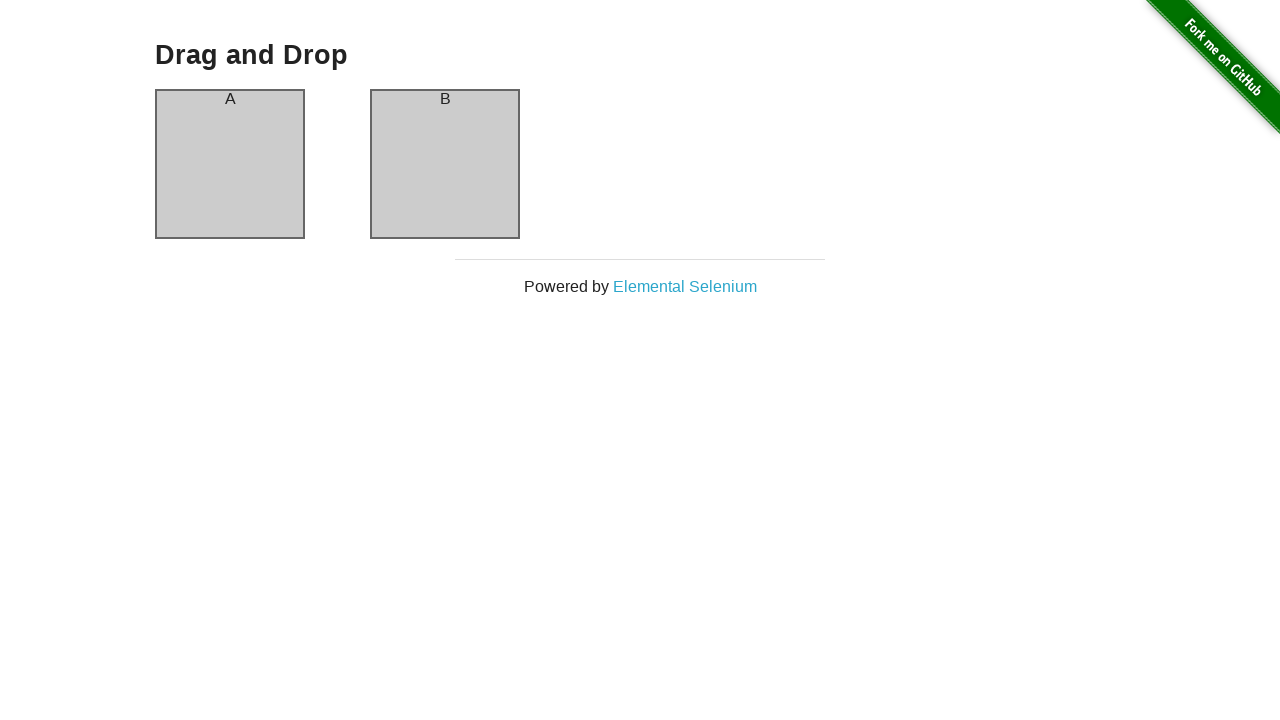

Verified element B is back in column B - elements returned to original positions
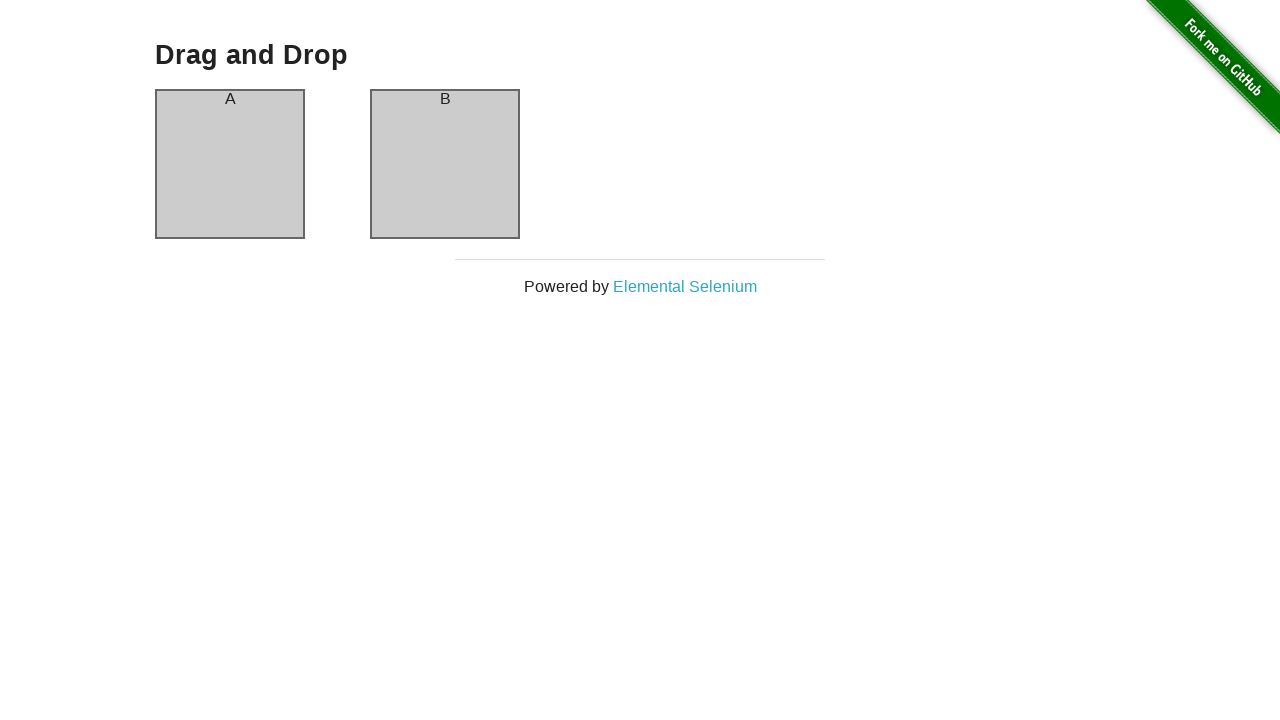

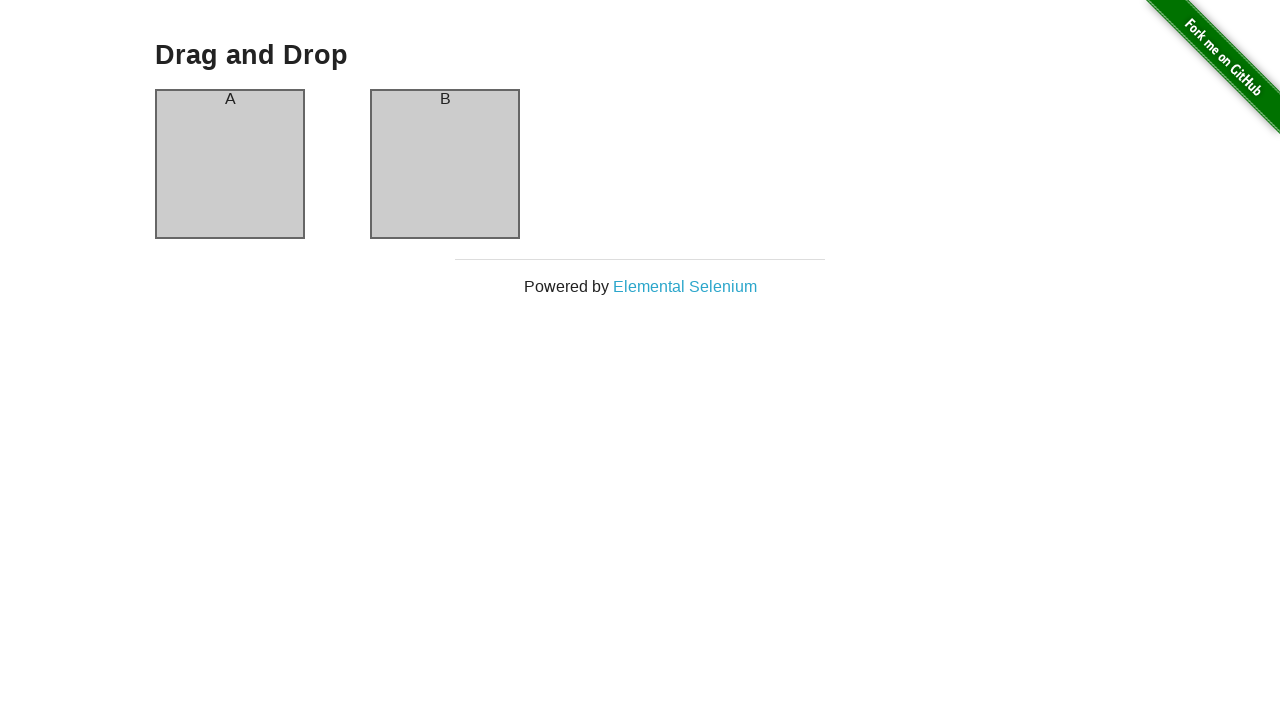